Tests DemoQA elements page by filling text forms and web tables, interacting with dropdown menus and submitting forms

Starting URL: https://demoqa.com/elements

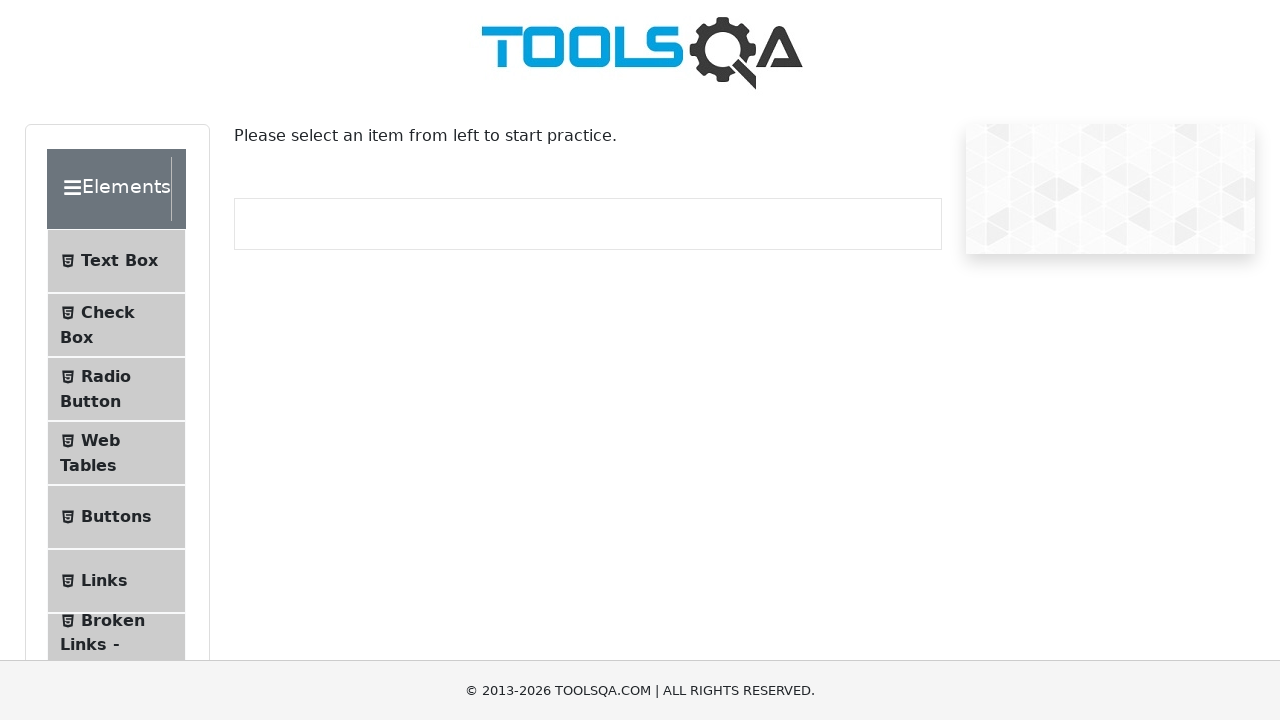

Clicked dropdown menu icon at (196, 189) on .icon
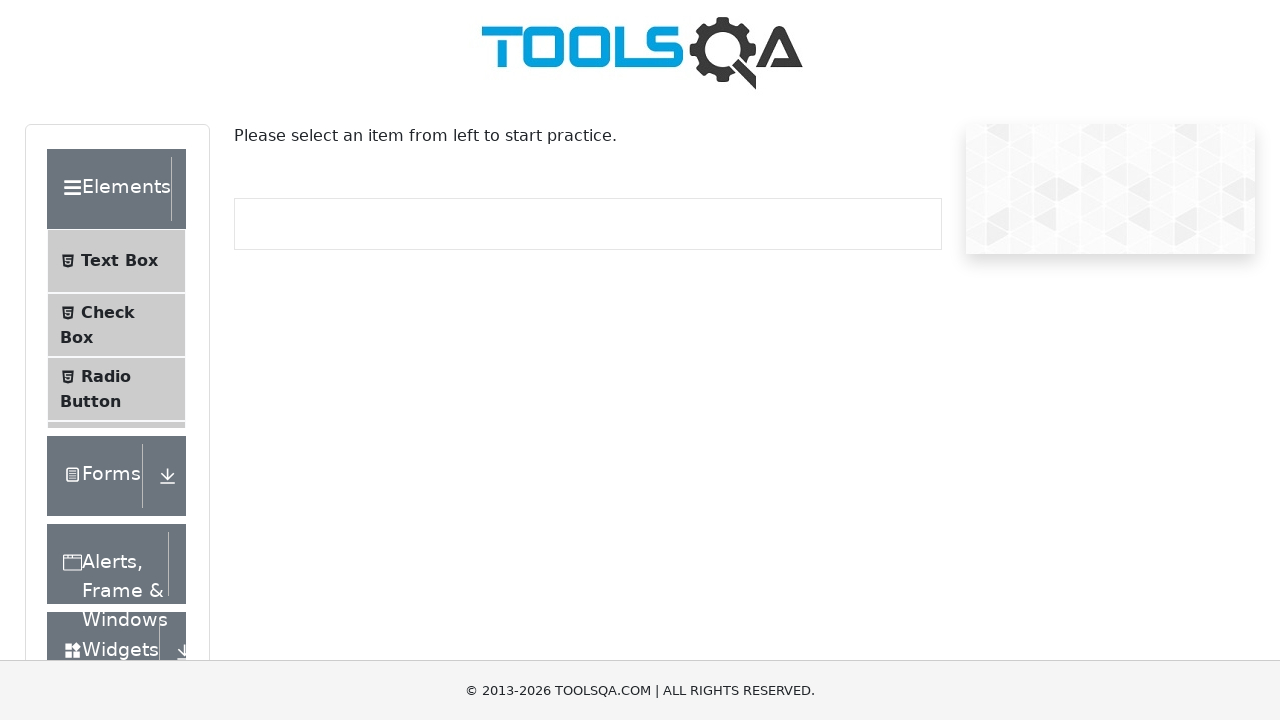

Waited 5 seconds for page to load
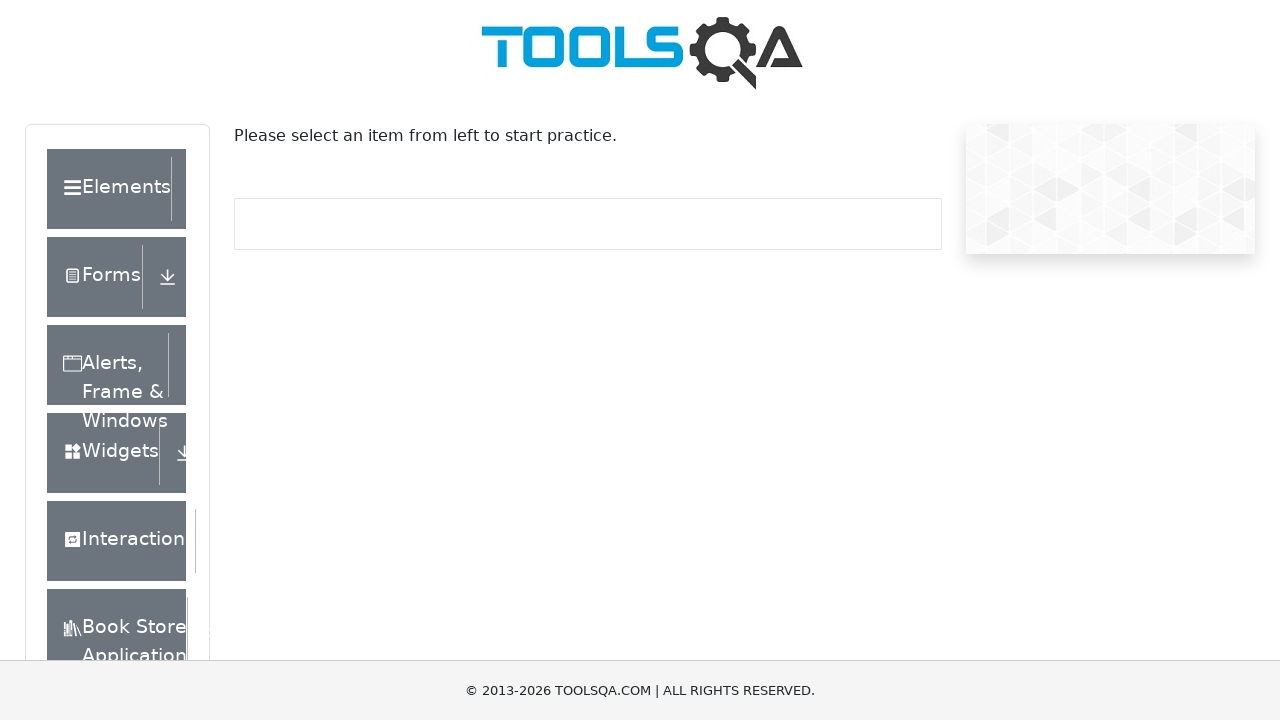

Clicked dropdown menu icon again at (196, 189) on .icon
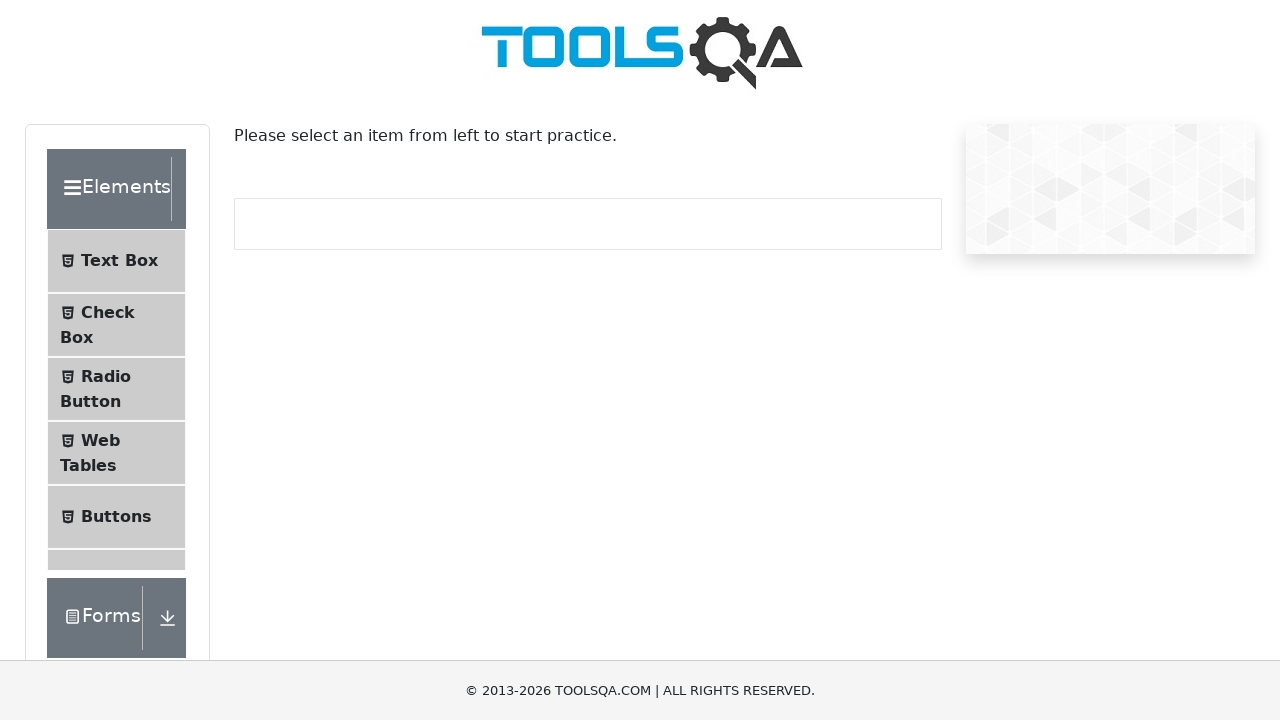

Clicked on Text Box menu item at (116, 261) on #item-0
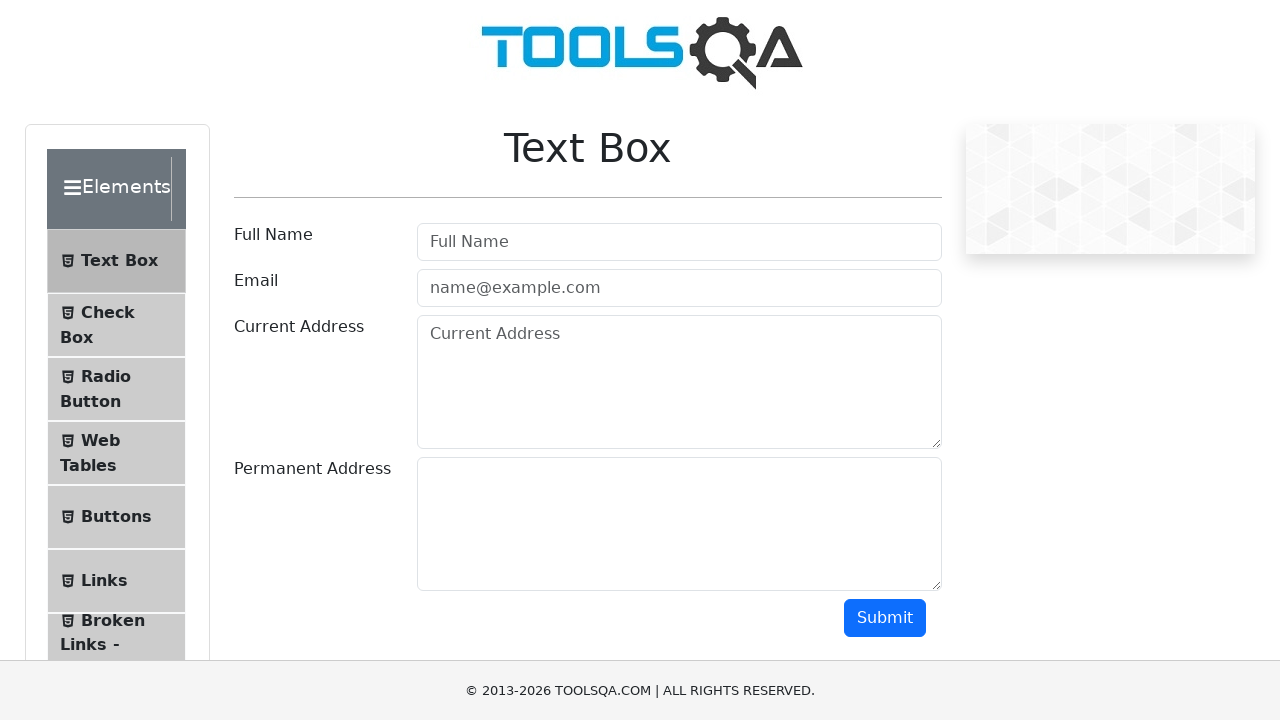

Filled userName field with 'Andres' on #userName
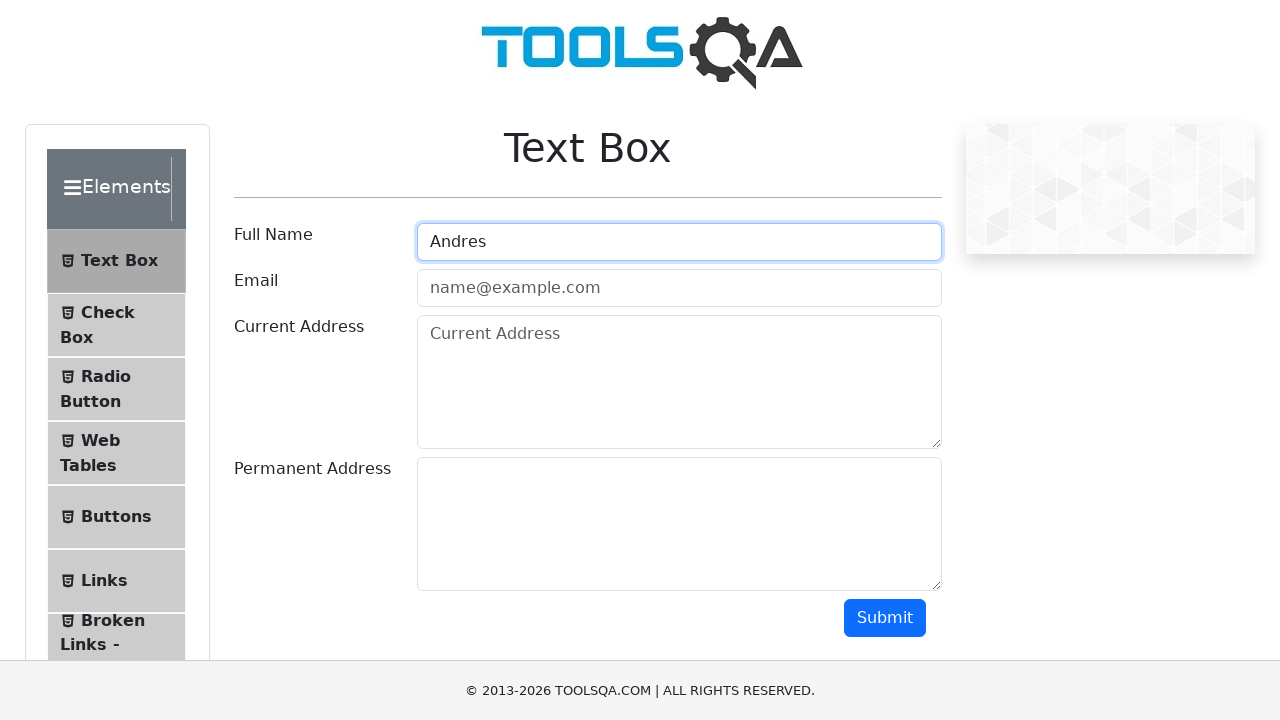

Filled userEmail field with 'Andres@prueba.com' on #userEmail
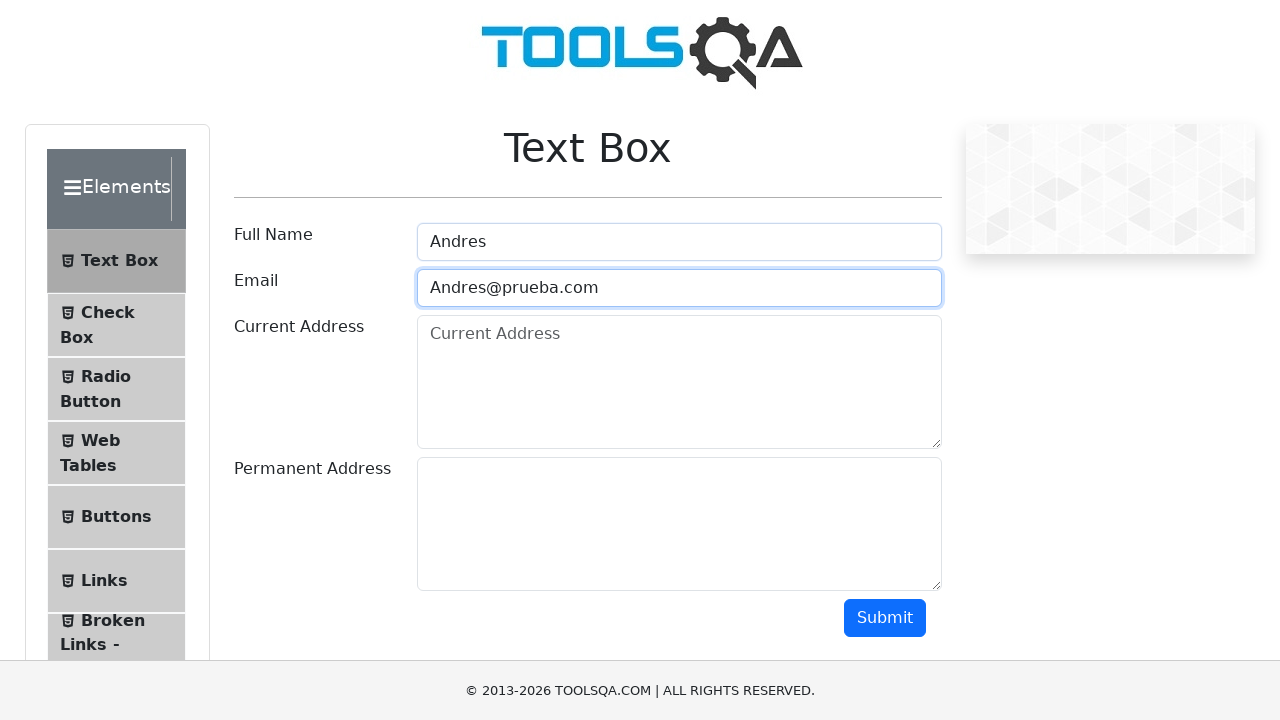

Filled currentAddress field with 'Av Prueba 5500' on #currentAddress
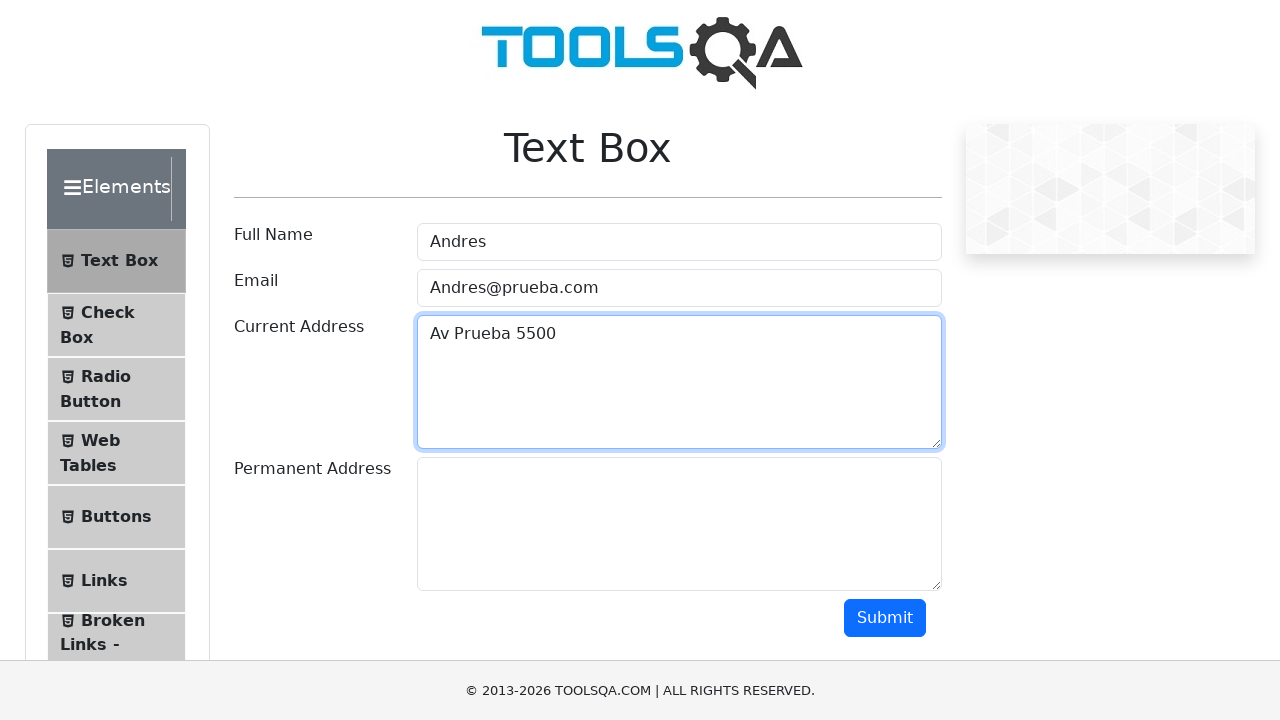

Filled permanentAddress field with 'Av Prueba 5500' on #permanentAddress
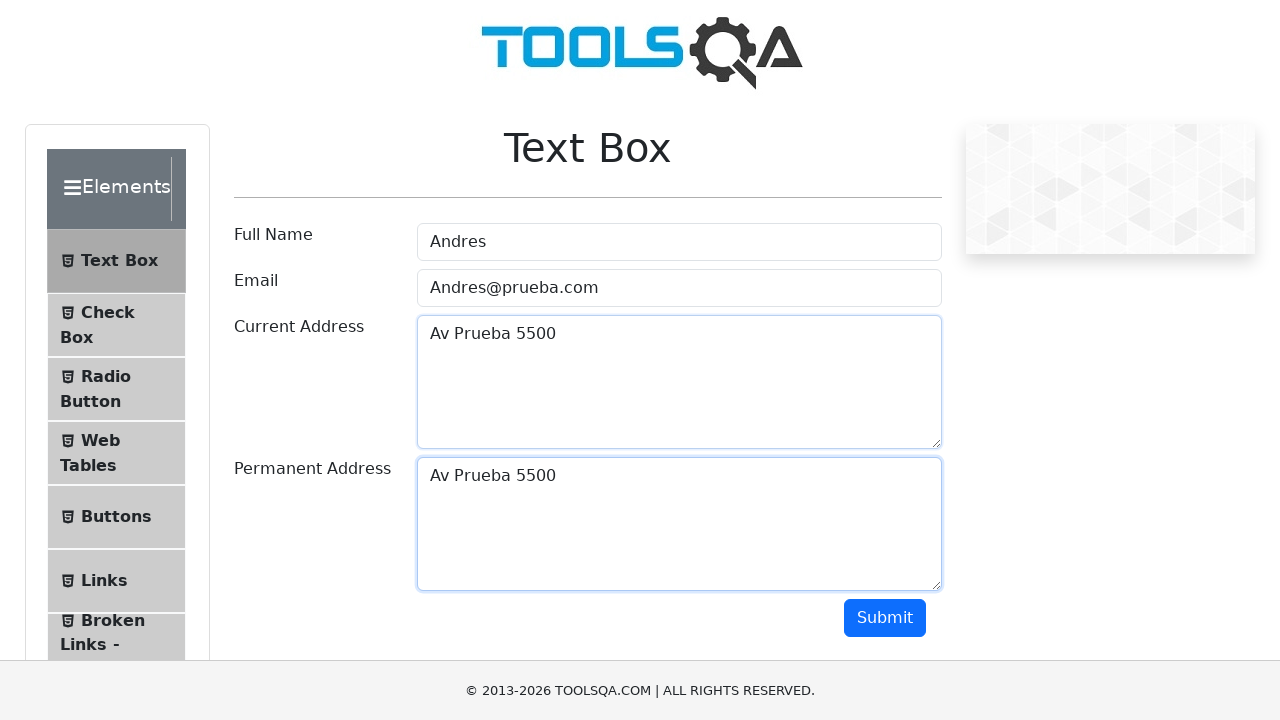

Pressed Tab key to move focus from permanentAddress field on #permanentAddress
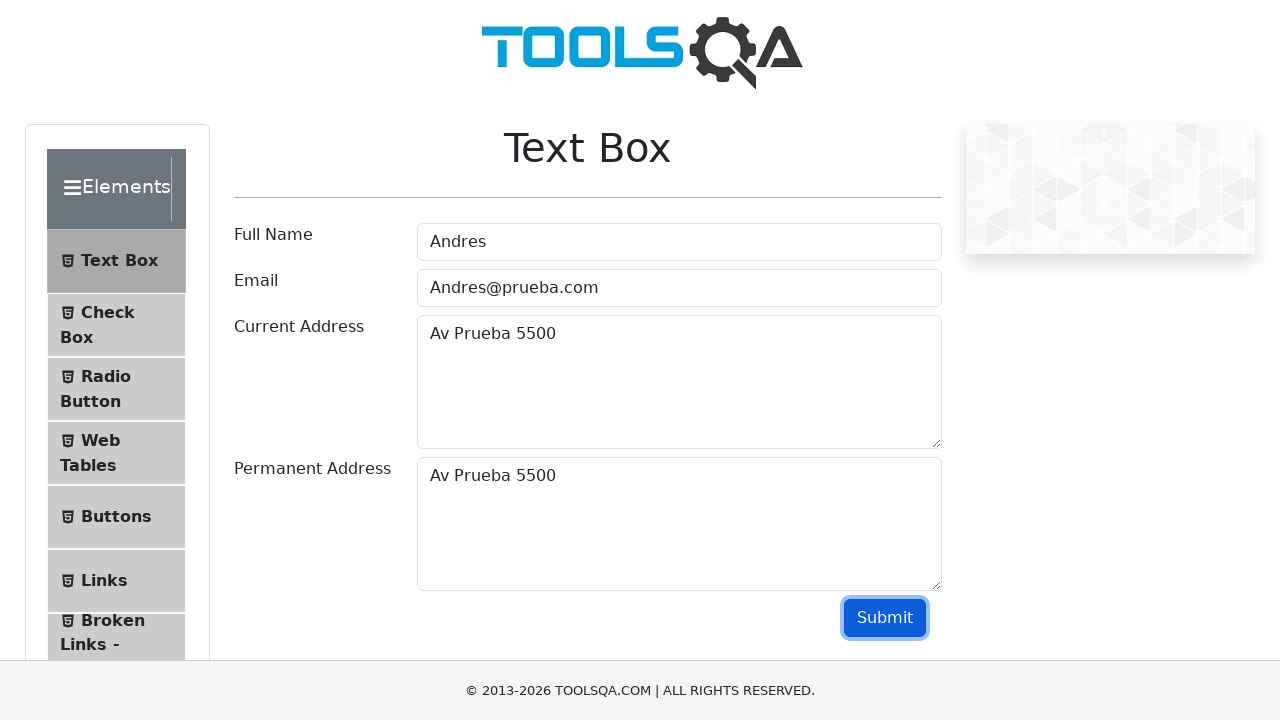

Clicked submit button to submit text box form at (885, 618) on #submit
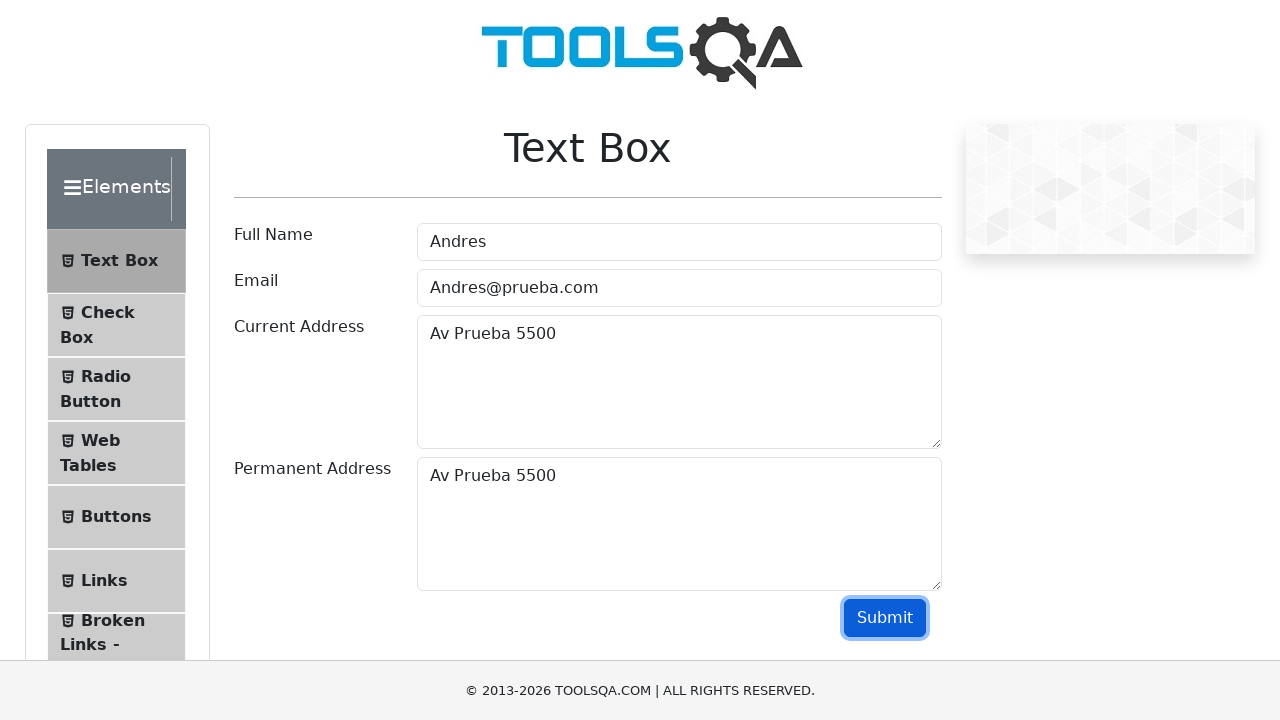

Waited 2 seconds for form submission to process
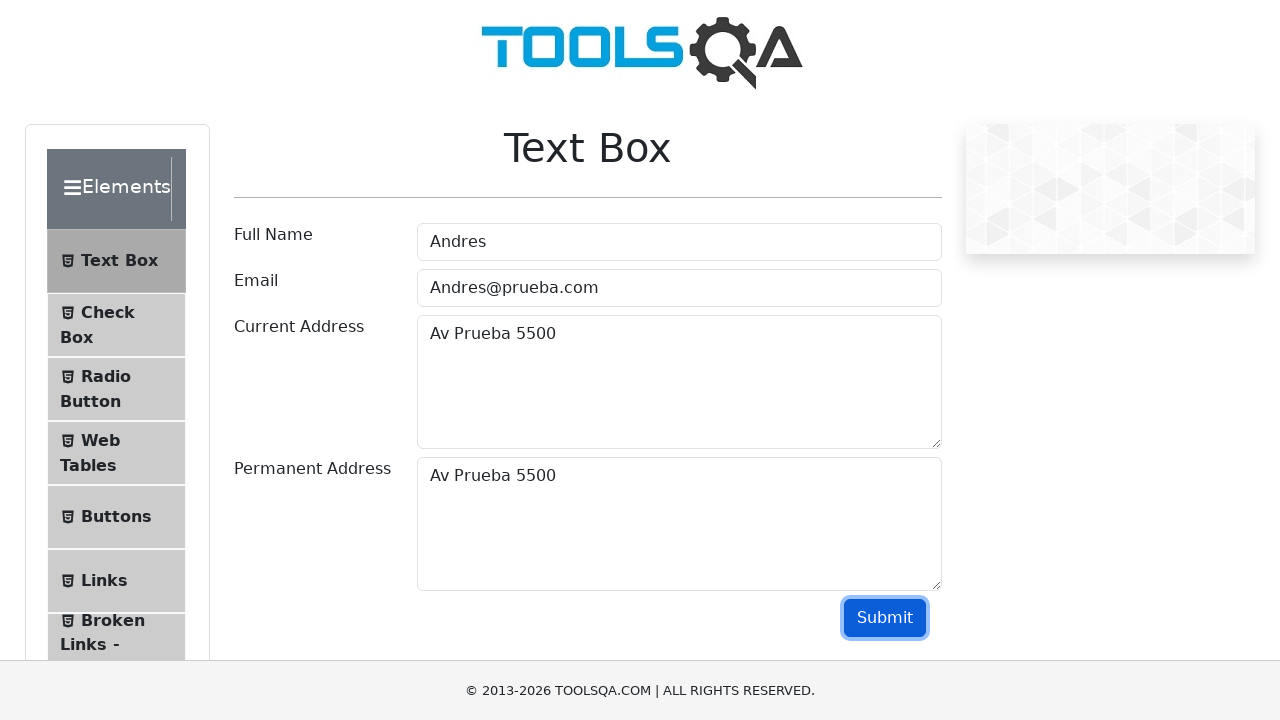

Clicked on Web Tables menu item at (116, 453) on #item-3
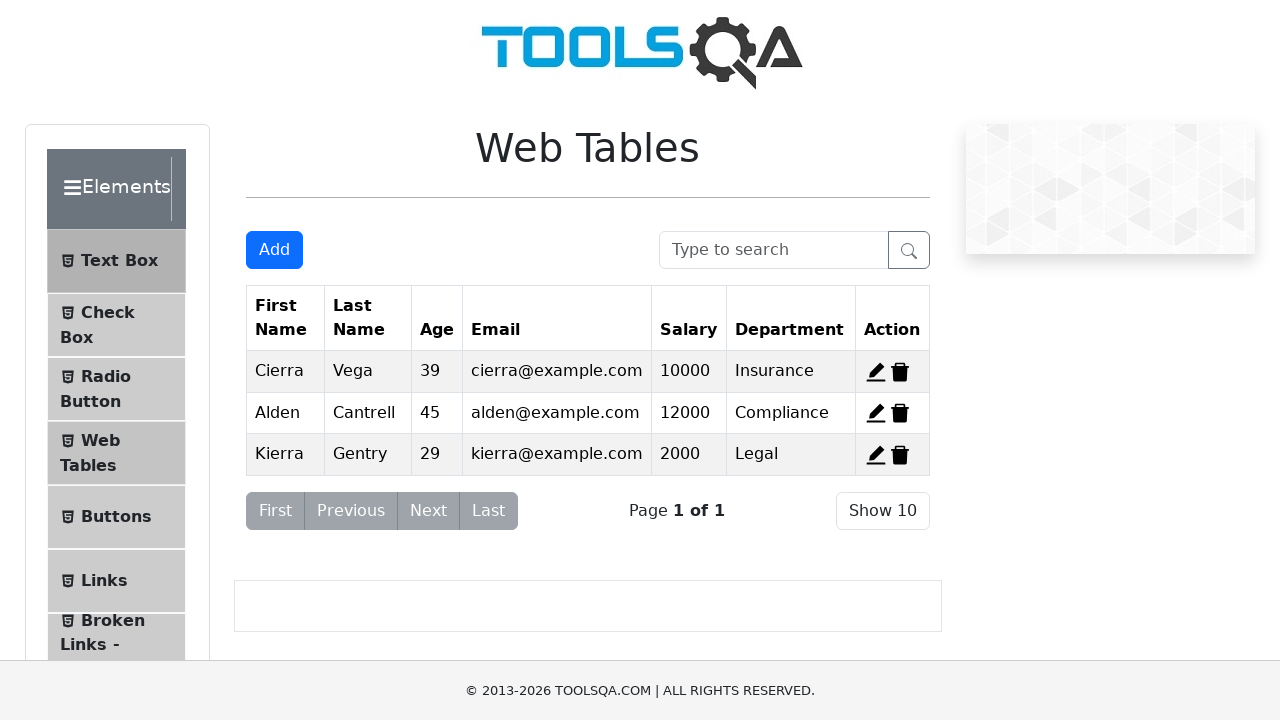

Clicked Add New Record button at (274, 250) on #addNewRecordButton
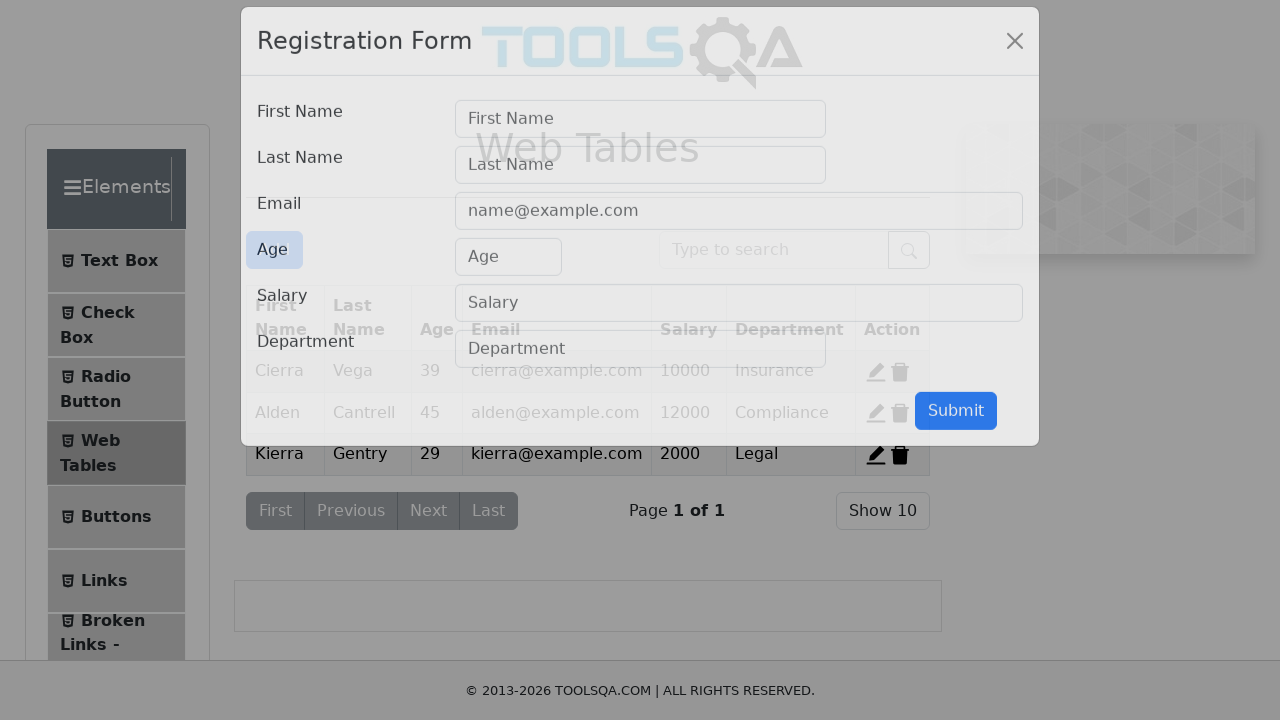

Filled firstName field with 'Andres' on #firstName
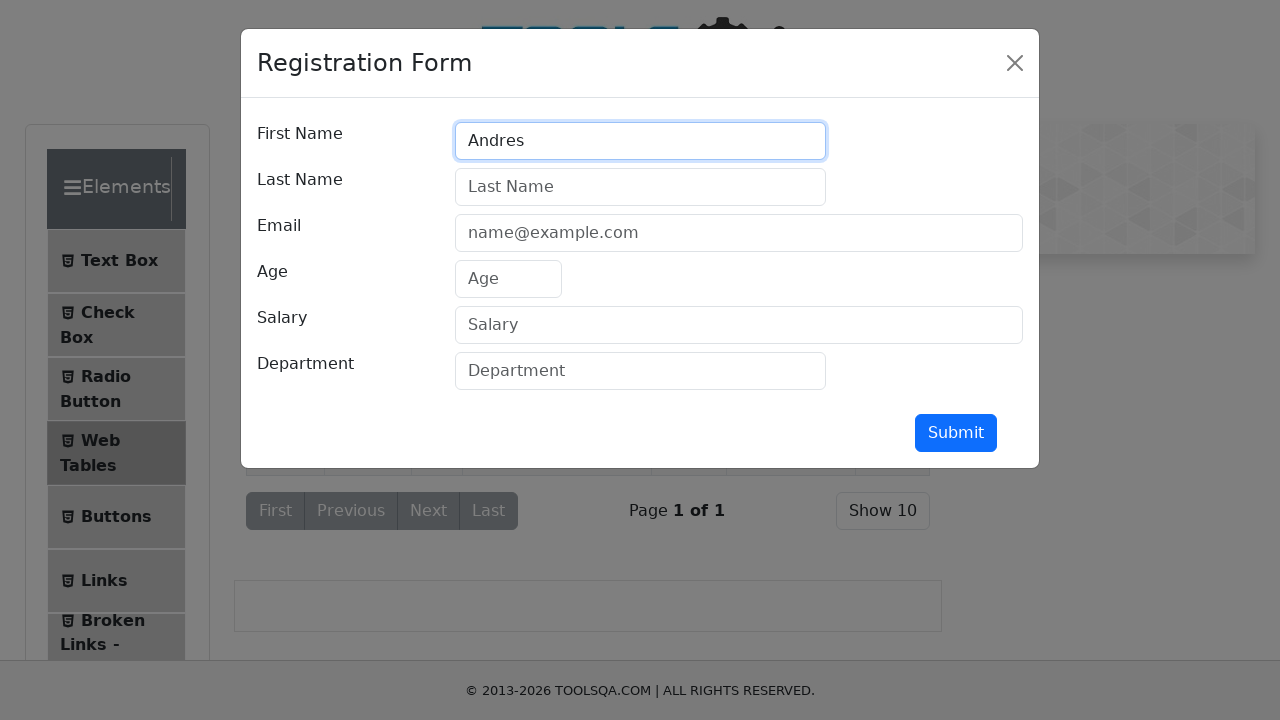

Filled lastName field with 'Cardoza' on #lastName
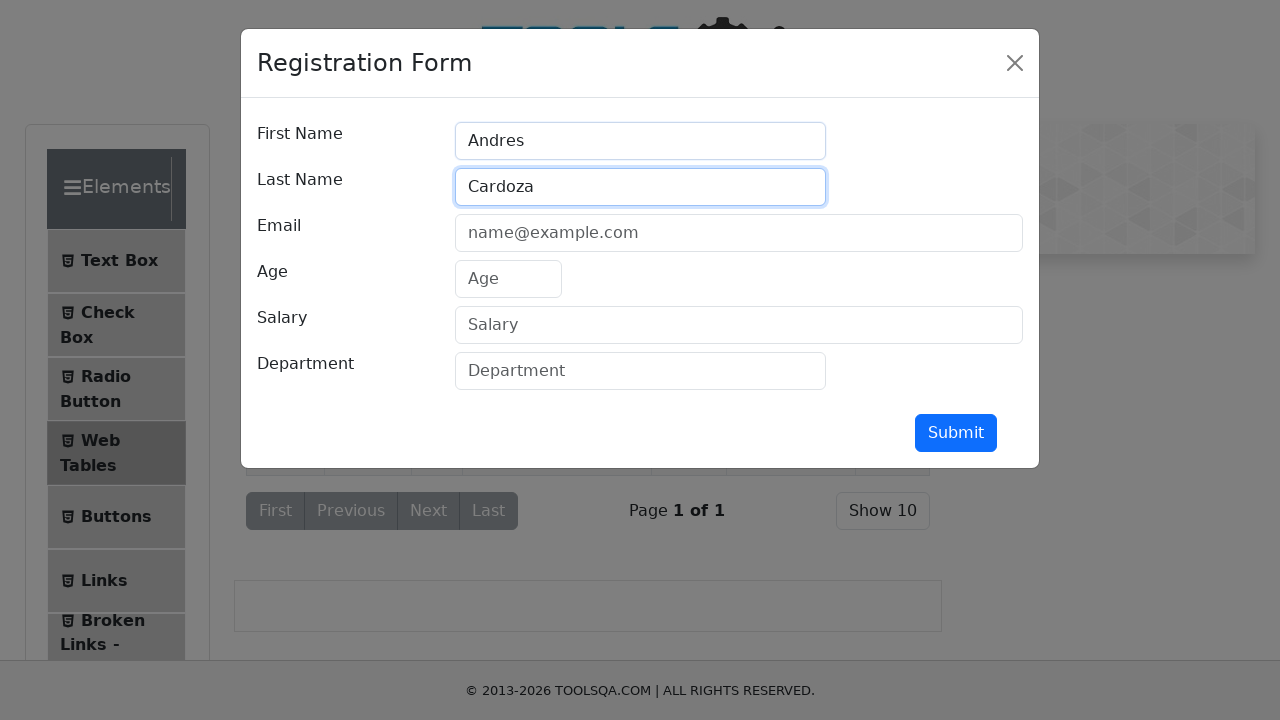

Filled userEmail field with 'prueba@gmail.com' on #userEmail
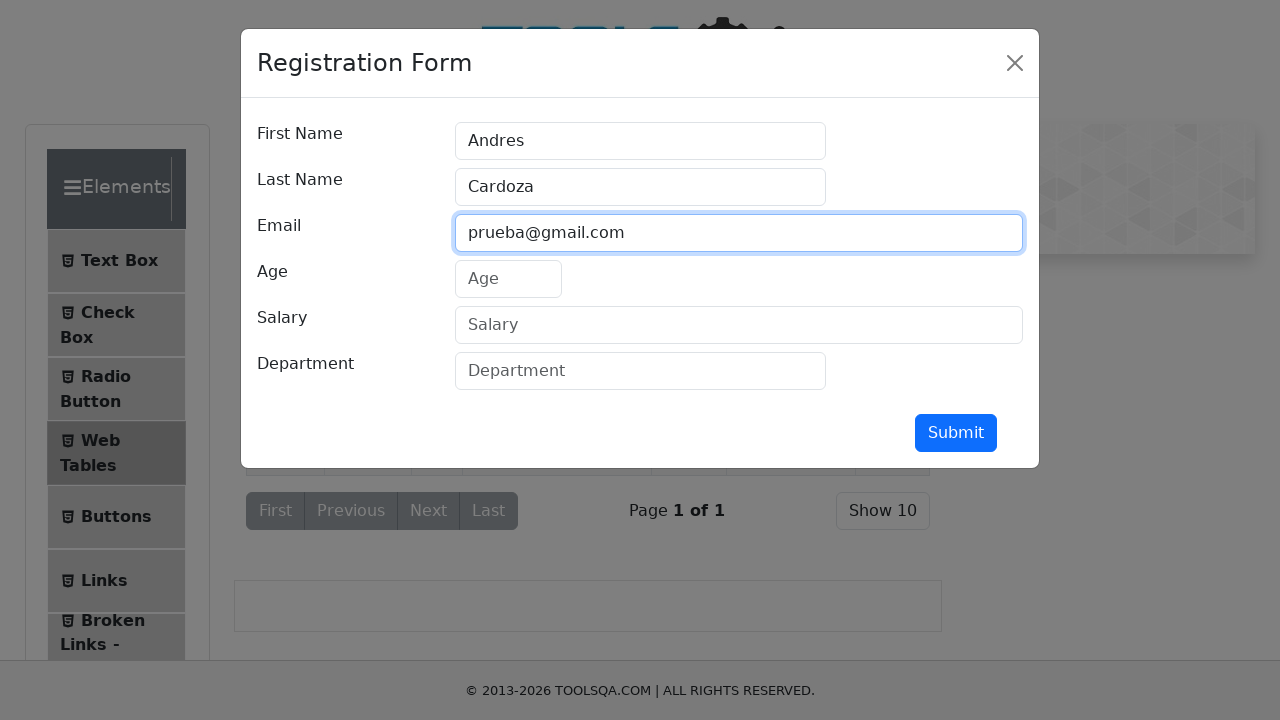

Filled age field with '23' on #age
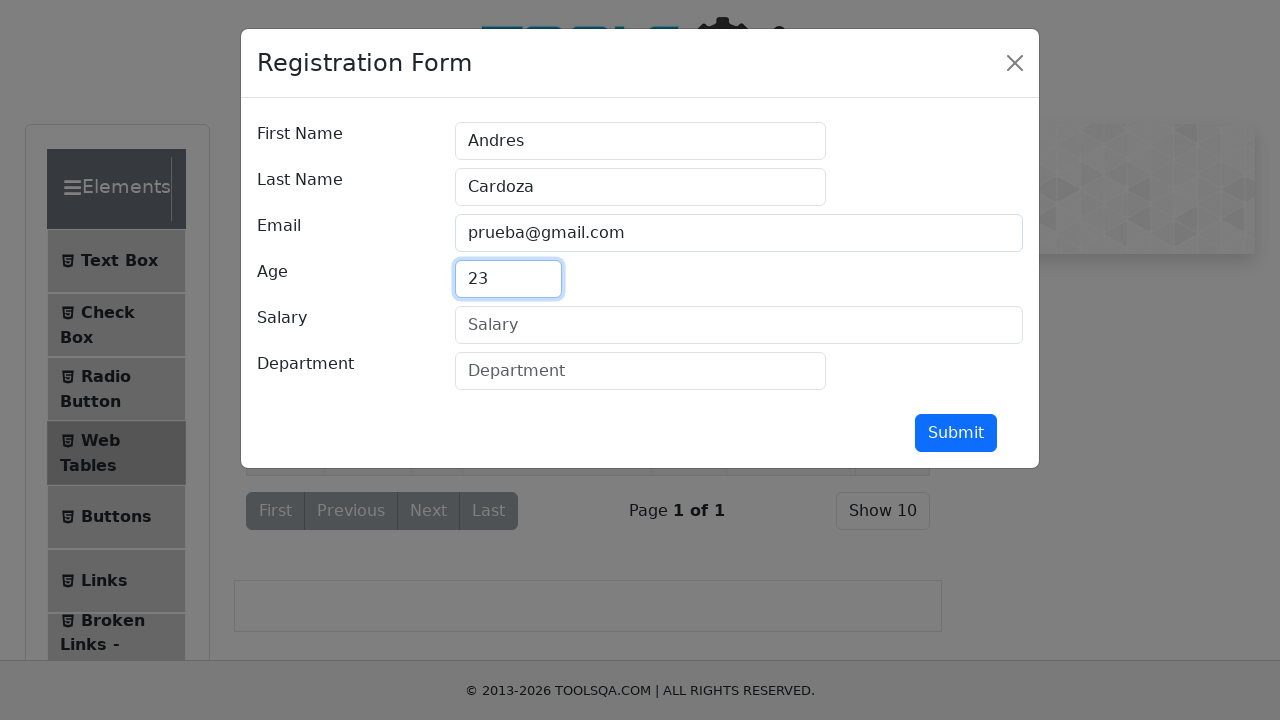

Filled salary field with '80' on #salary
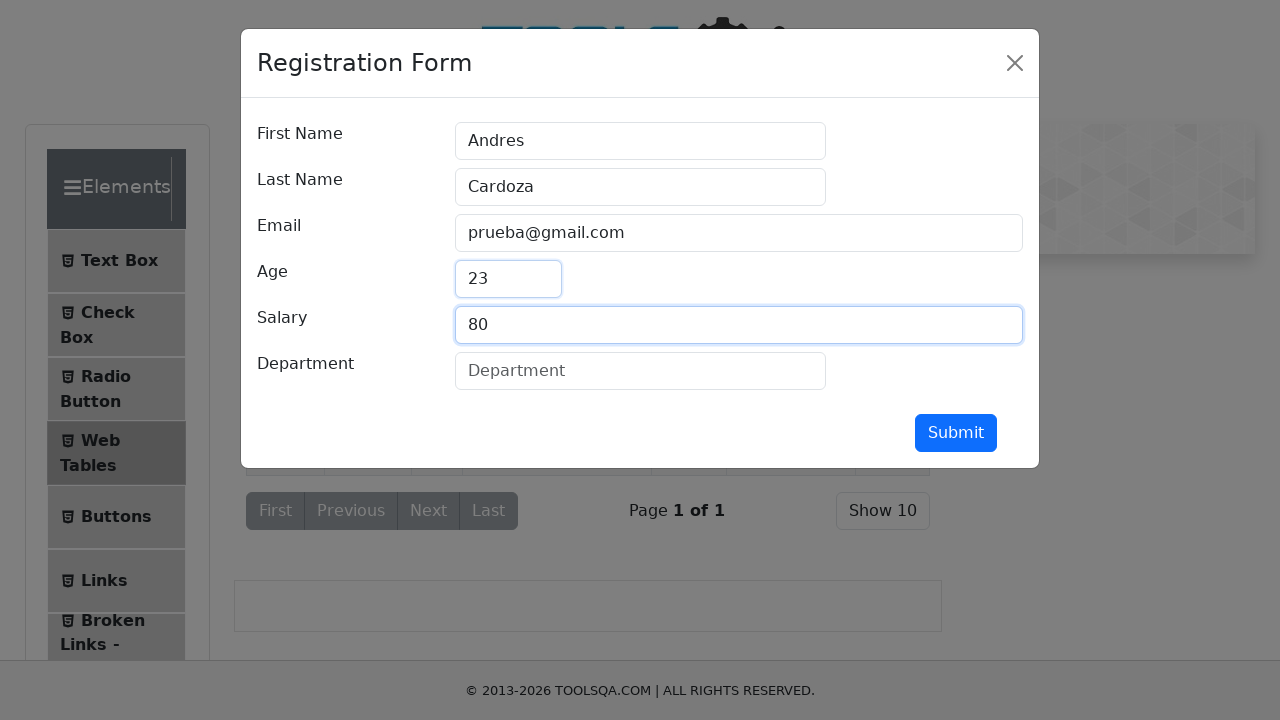

Filled department field with '17' on #department
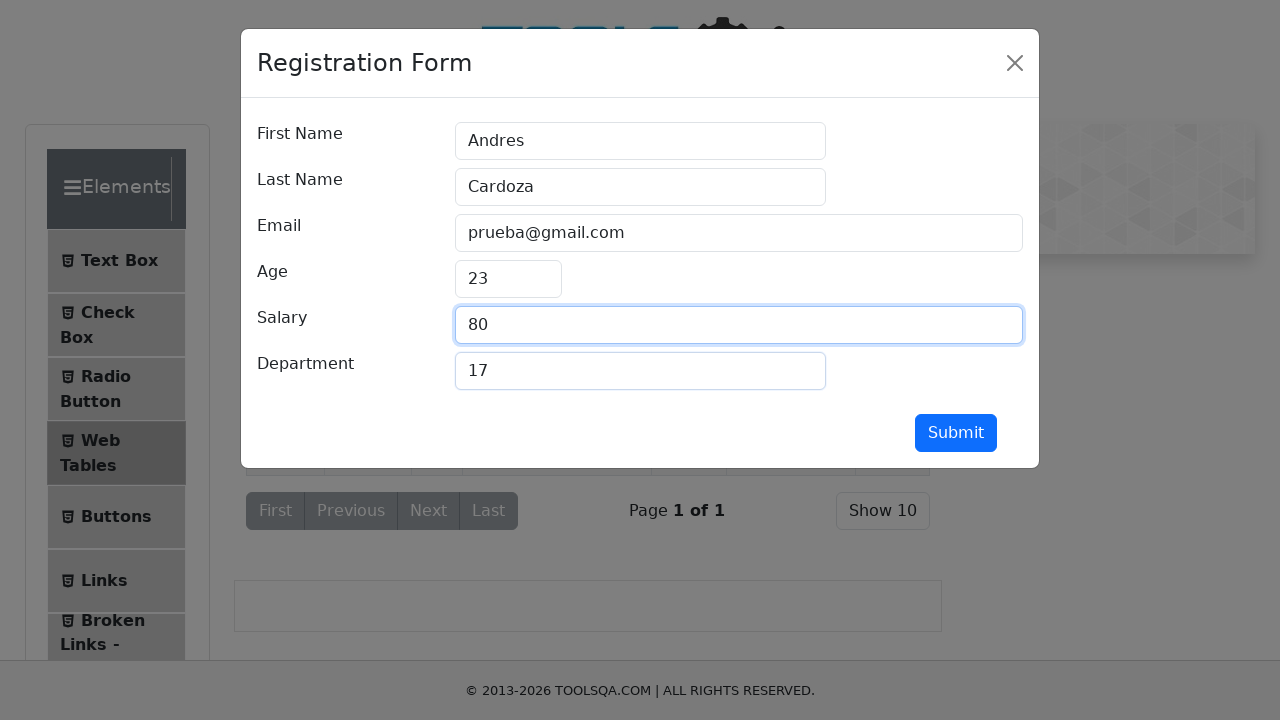

Waited 3 seconds before submitting registration form
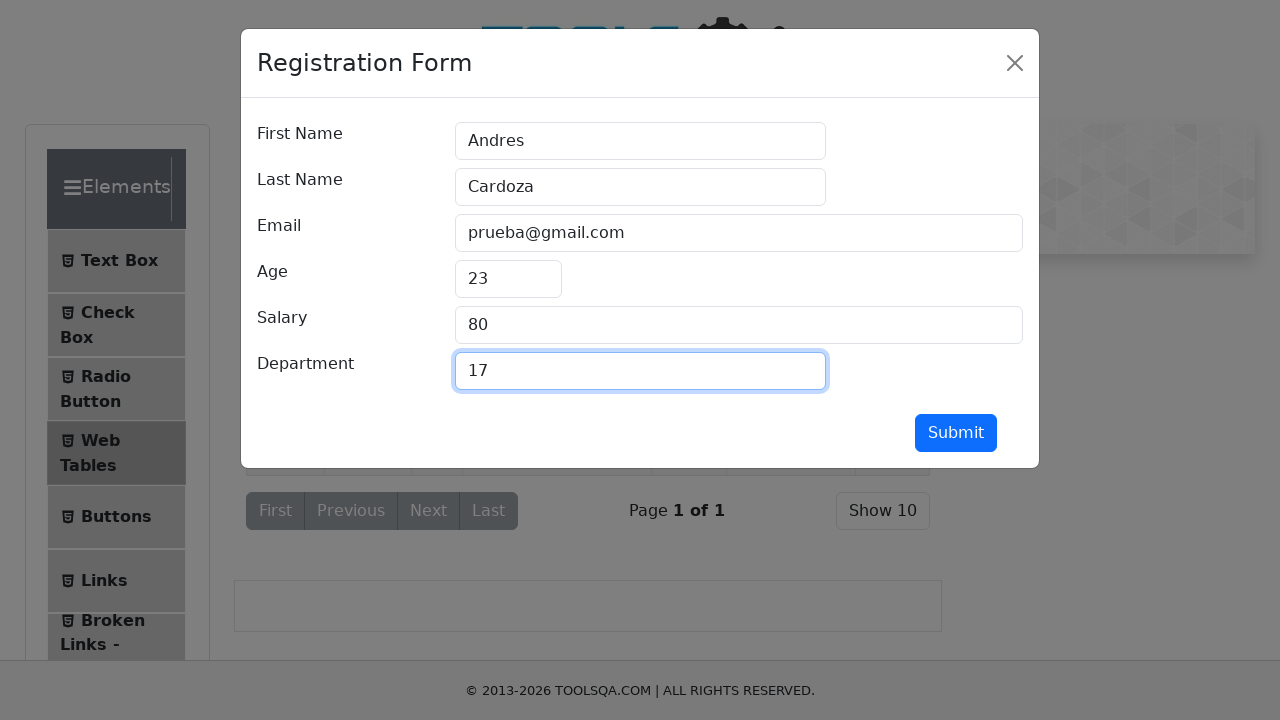

Clicked submit button to submit registration form at (956, 433) on xpath=//*[@id="submit"]
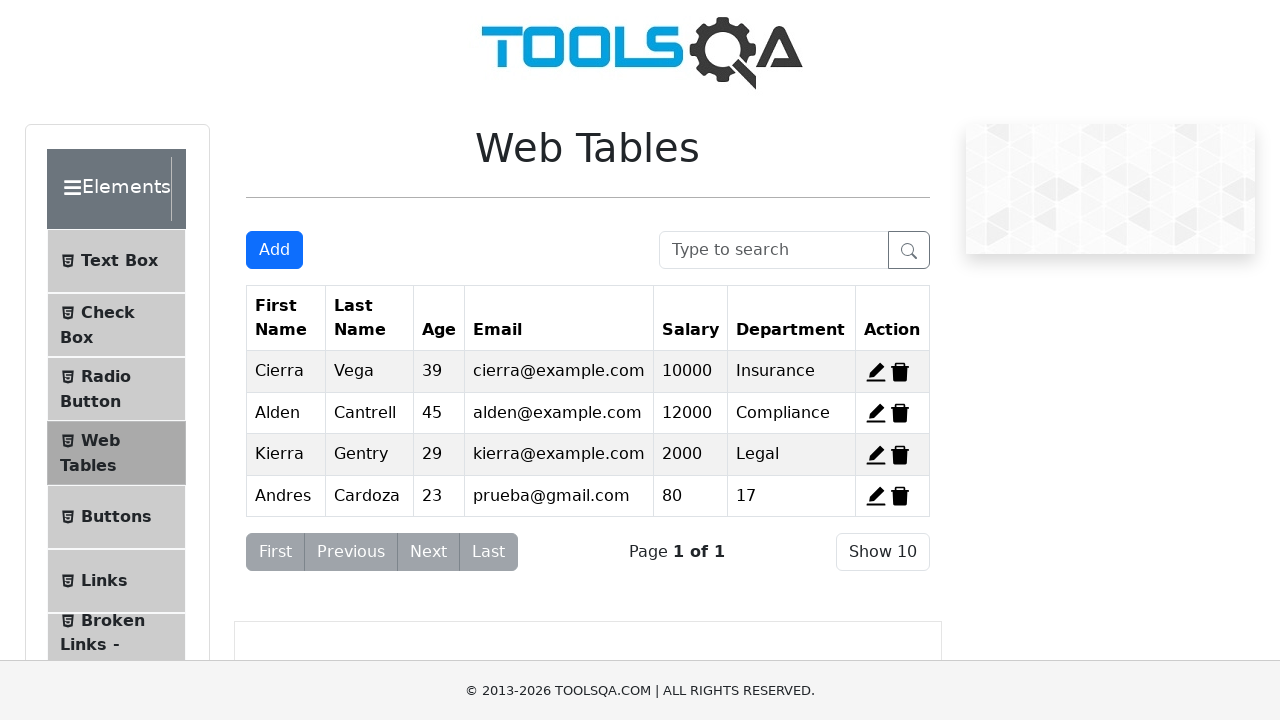

Final wait of 8 seconds for page to complete all actions
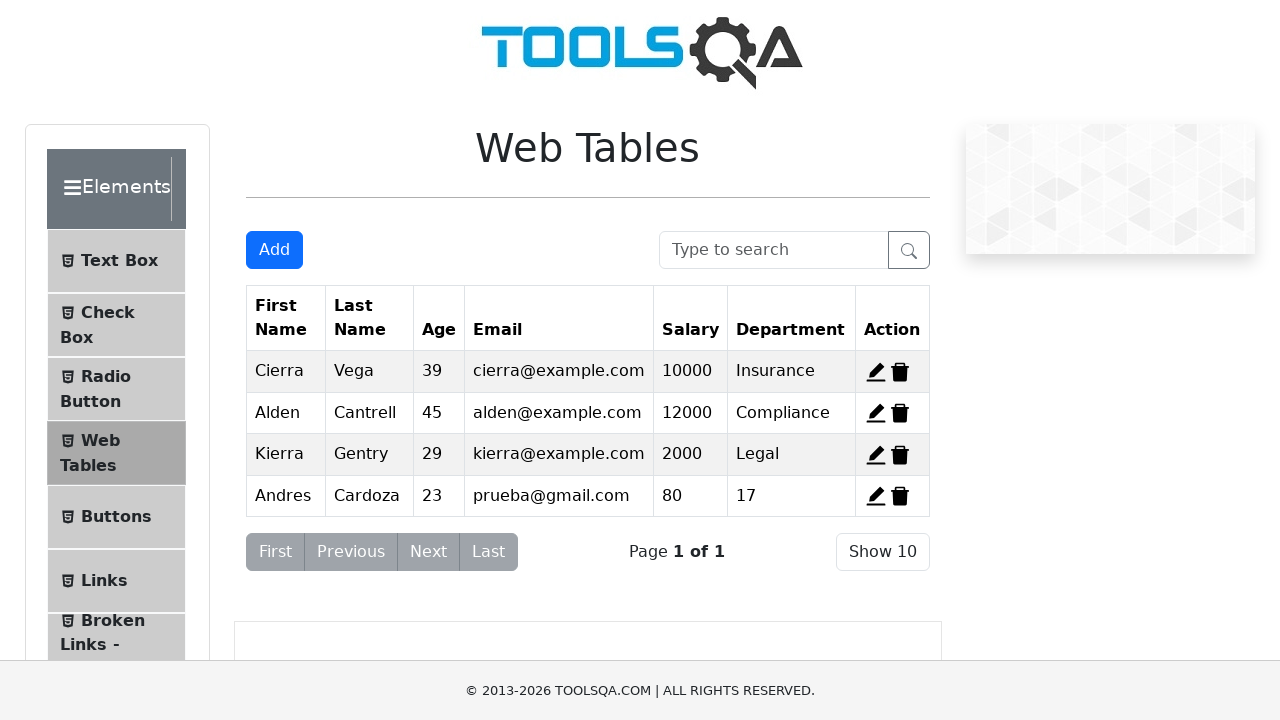

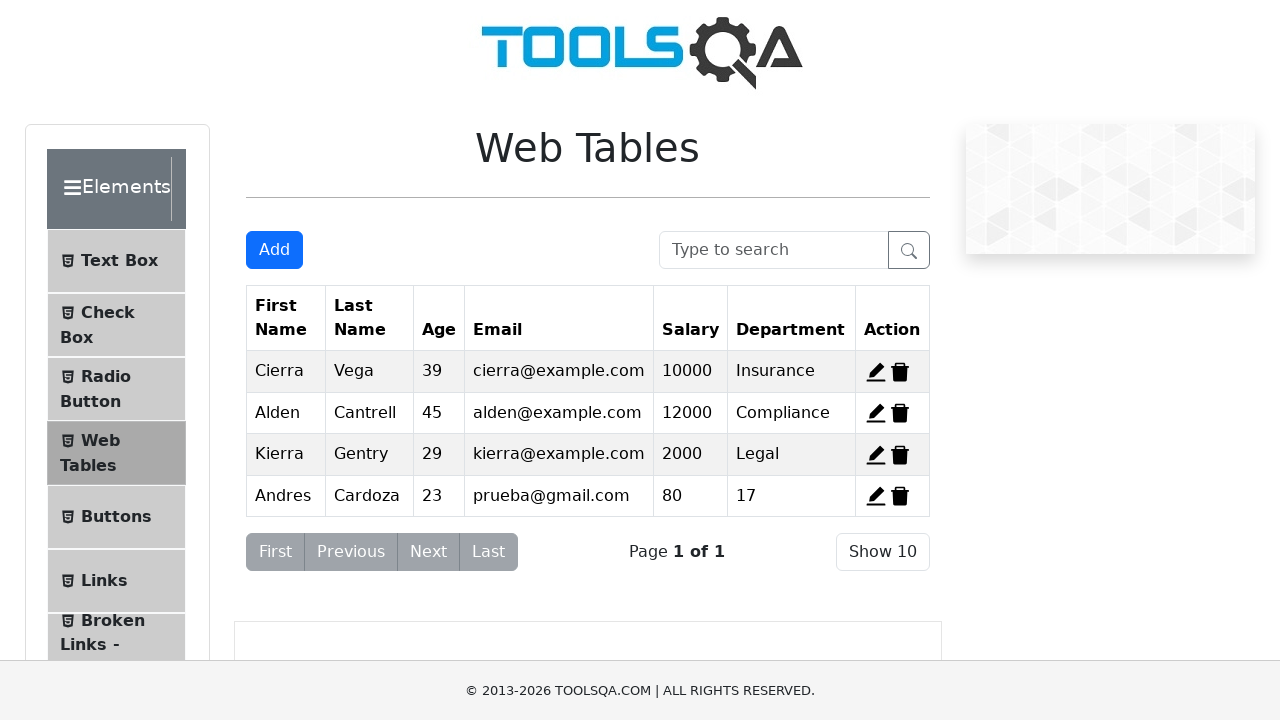